Tests a practice form by filling in name, email, checkbox, dropdown selection, radio button, and submitting the form to verify success message appears

Starting URL: https://rahulshettyacademy.com/angularpractice/

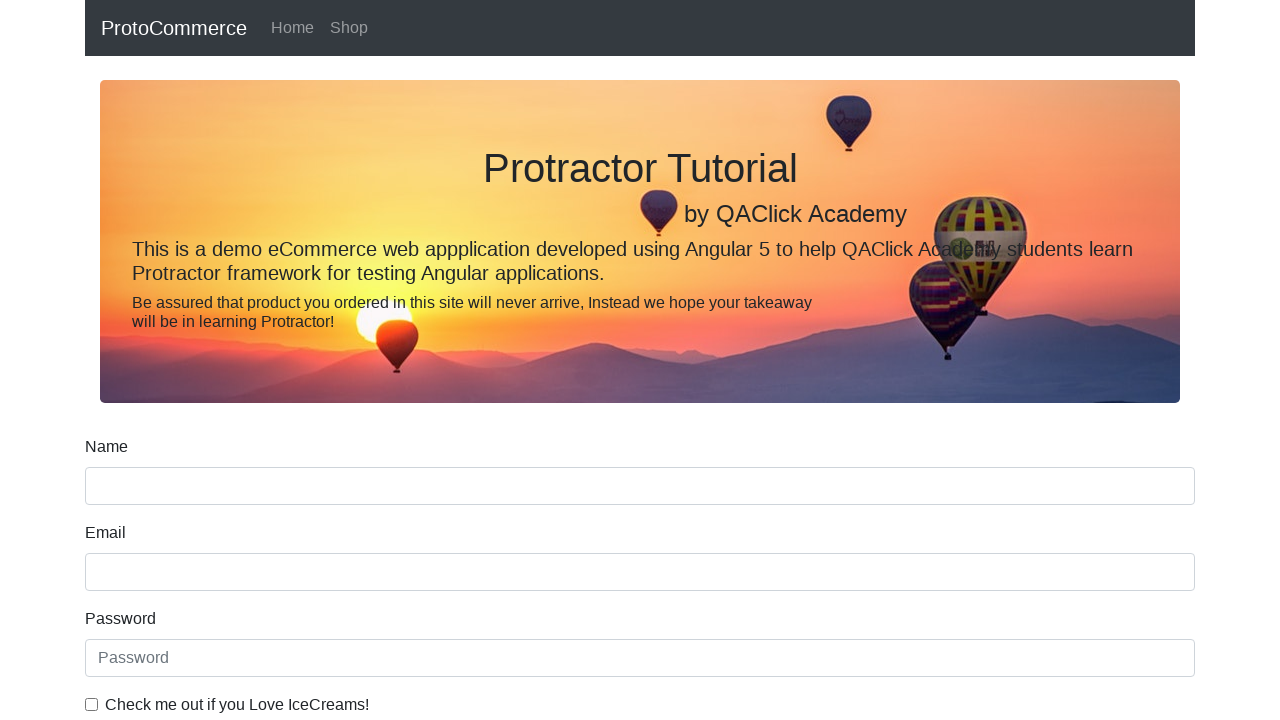

Filled name field with 'Ishita' on input[name='name']
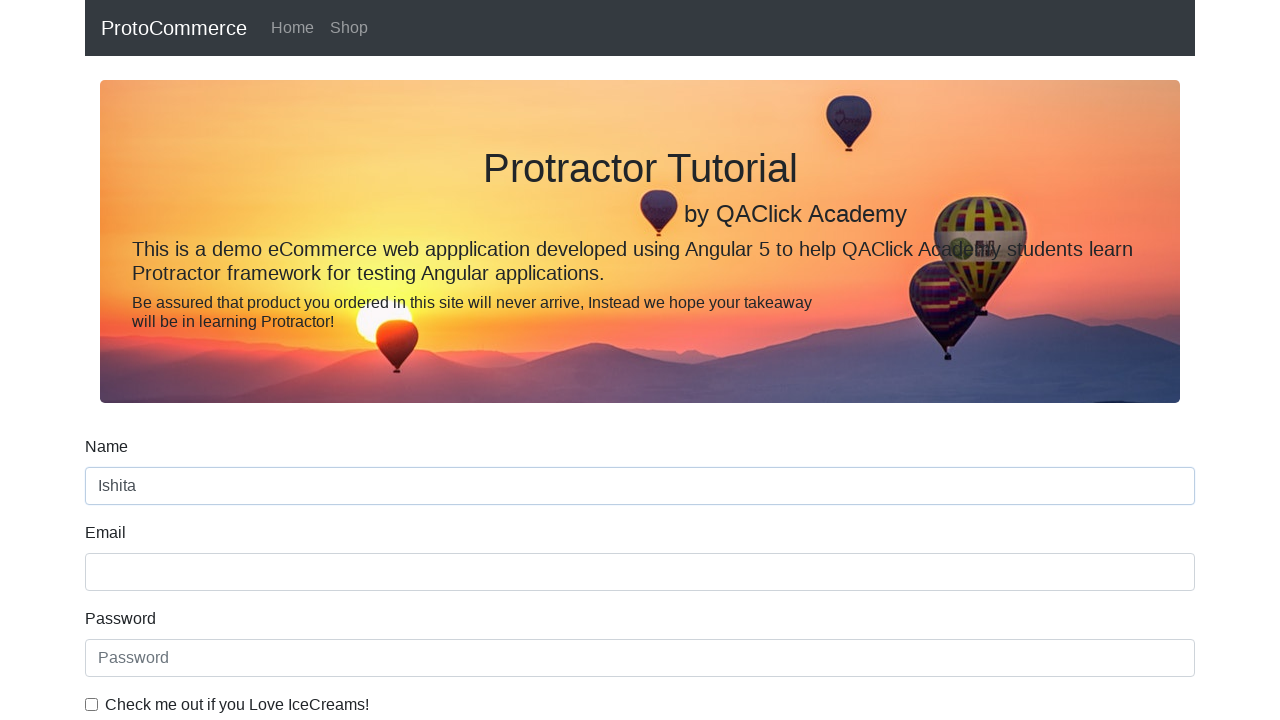

Filled email field with 'ishitademo@gmail.com' on input[name='email']
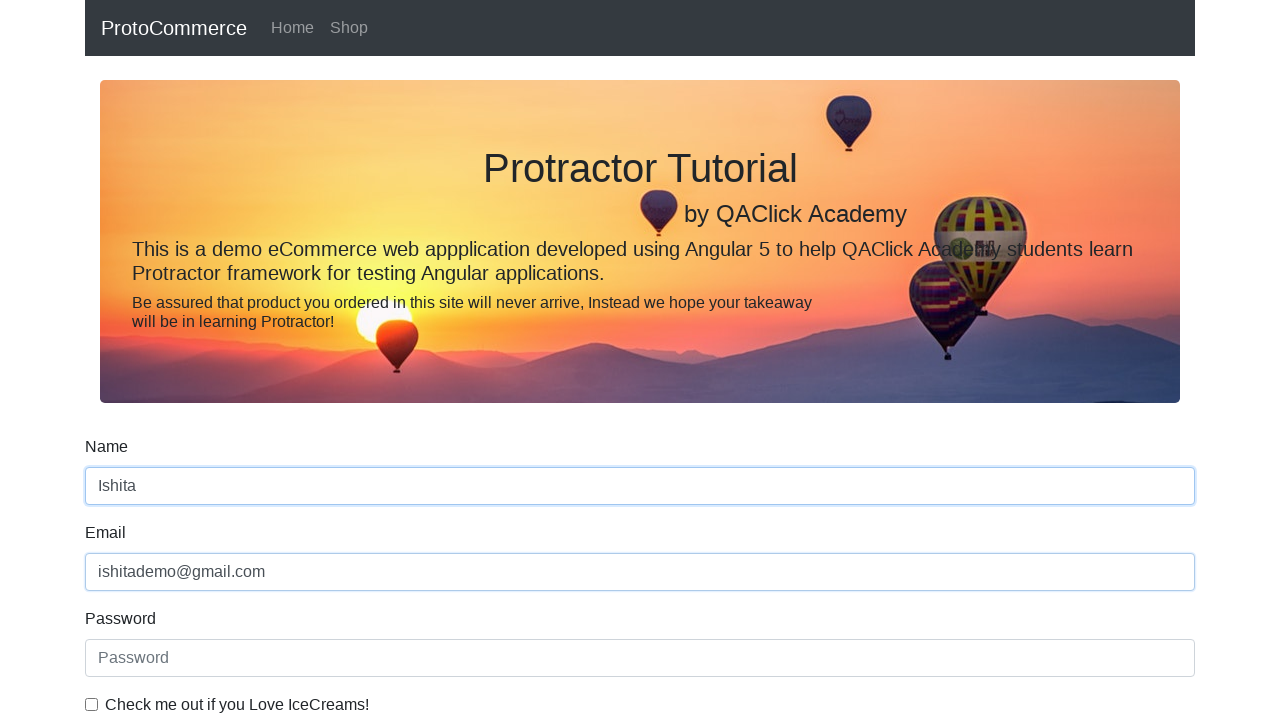

Clicked checkbox to enable agreement at (92, 704) on #exampleCheck1
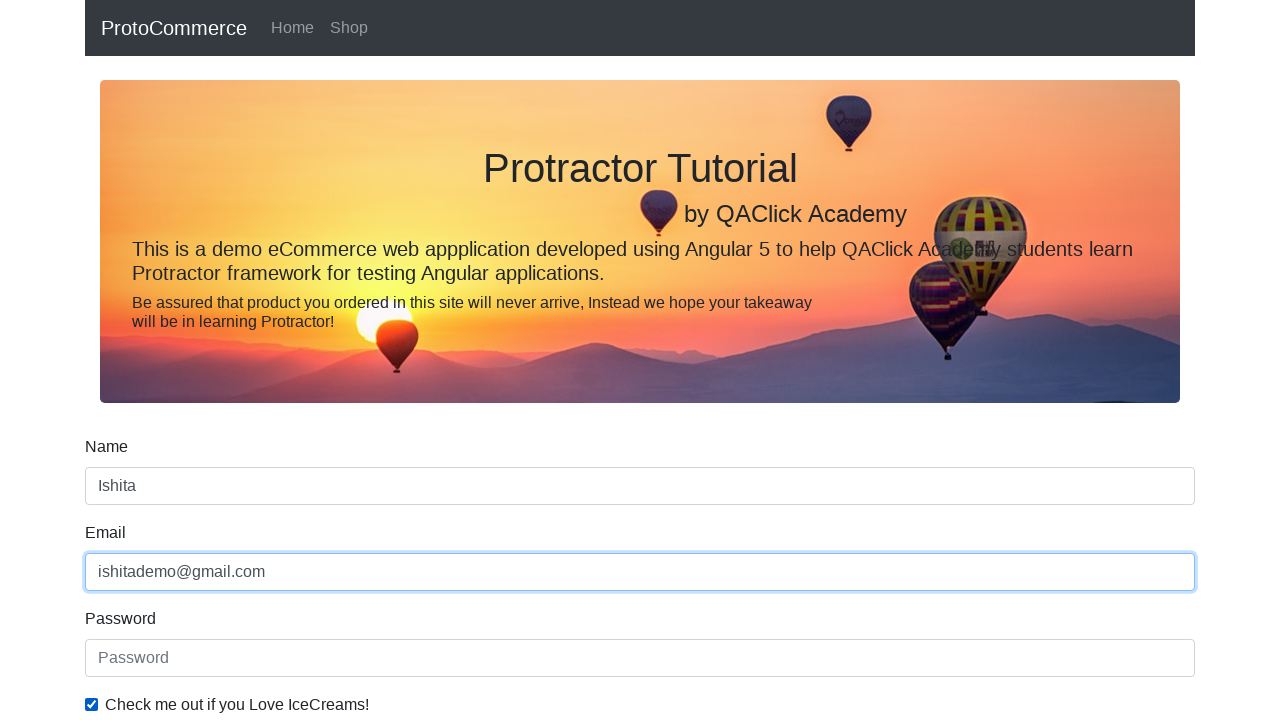

Selected 'Female' from dropdown on #exampleFormControlSelect1
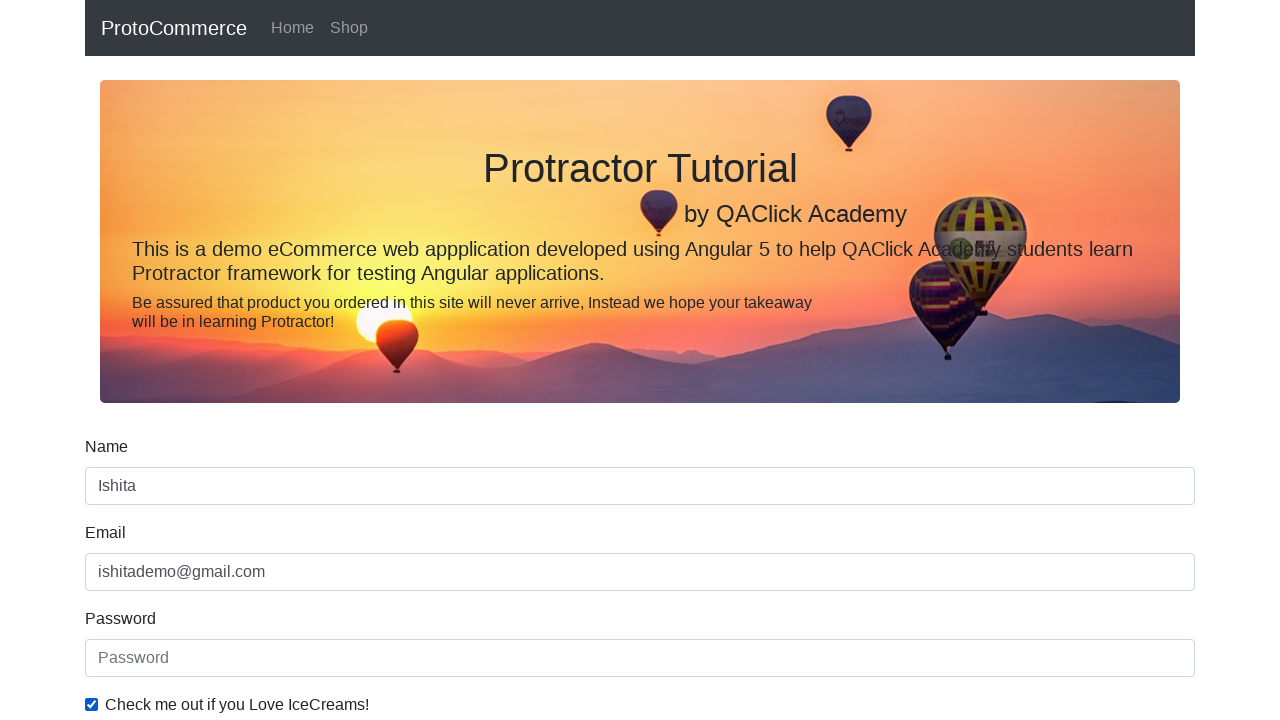

Changed dropdown selection back to 'Male' (index 0) on #exampleFormControlSelect1
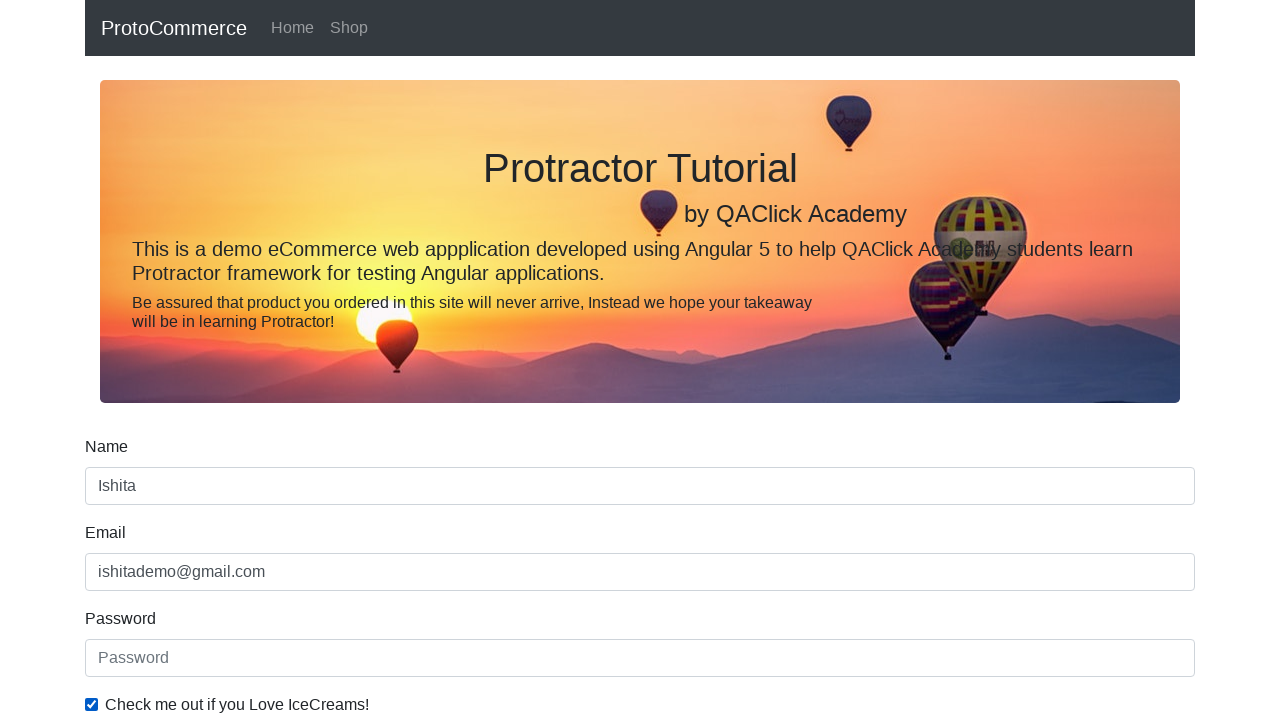

Clicked 'Employed' radio button at (326, 360) on input#inlineRadio2
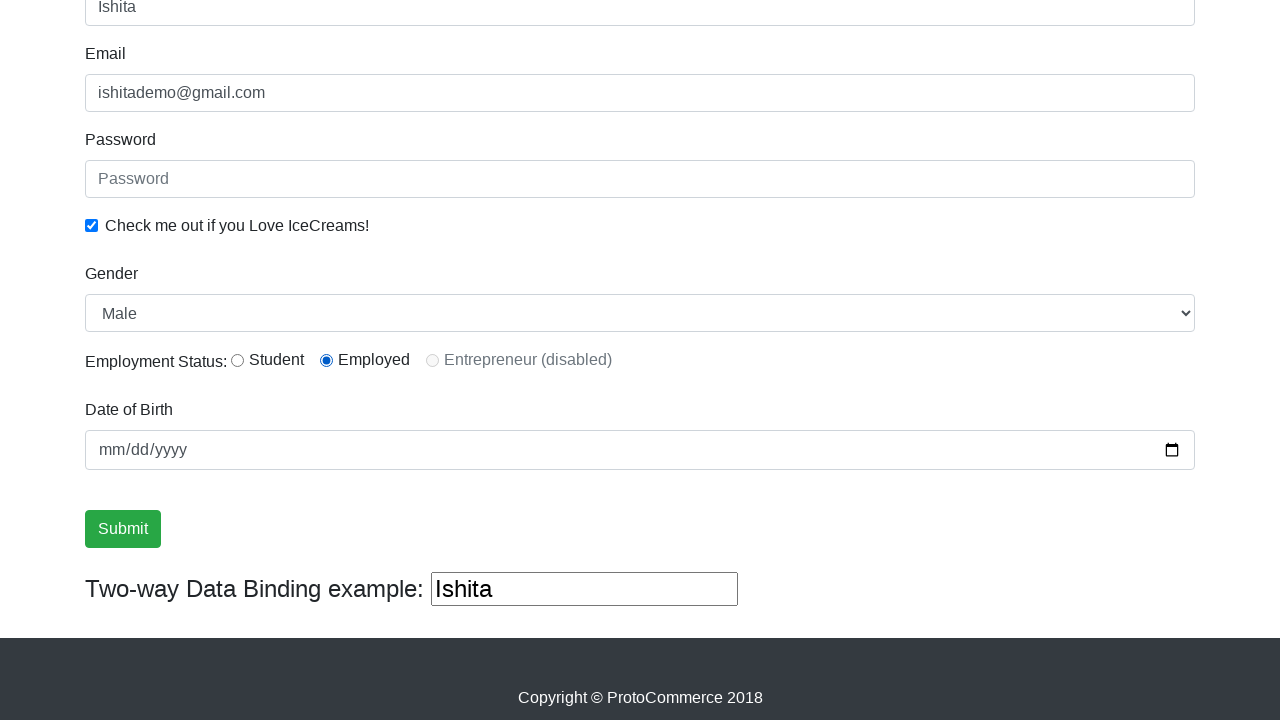

Clicked submit button to submit the form at (123, 529) on input[type='submit']
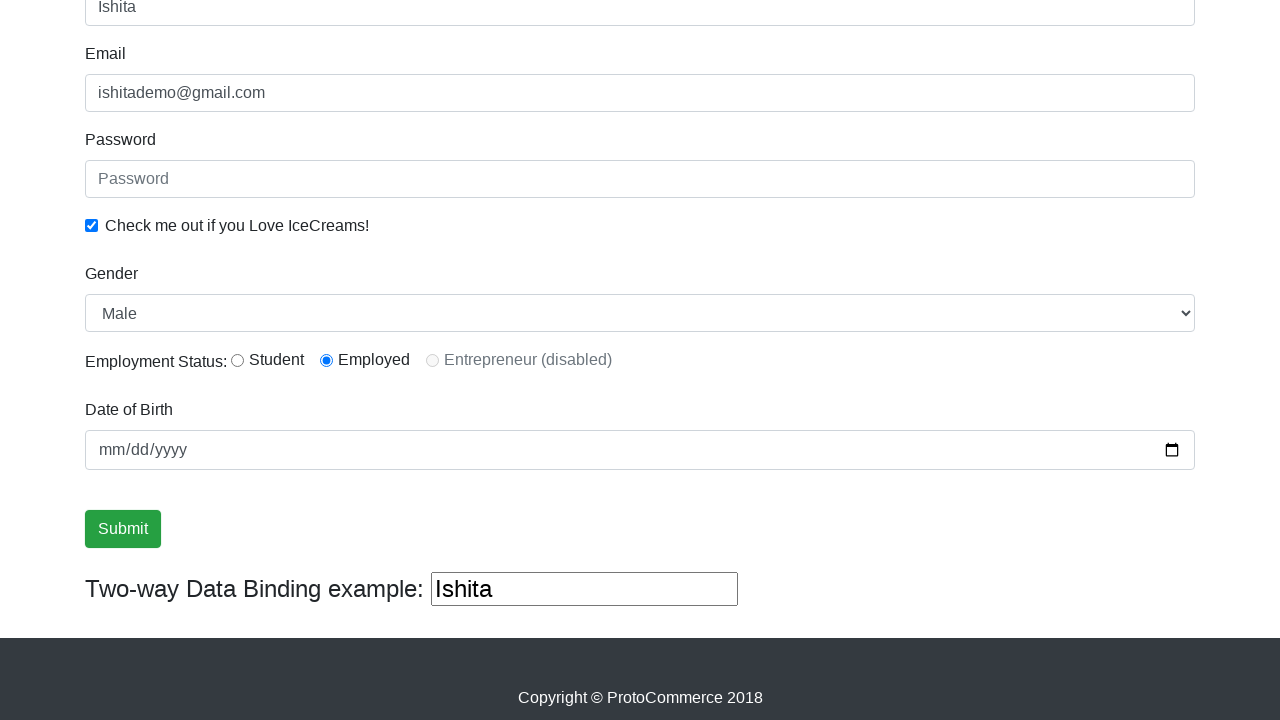

Form submission successful - success message appeared
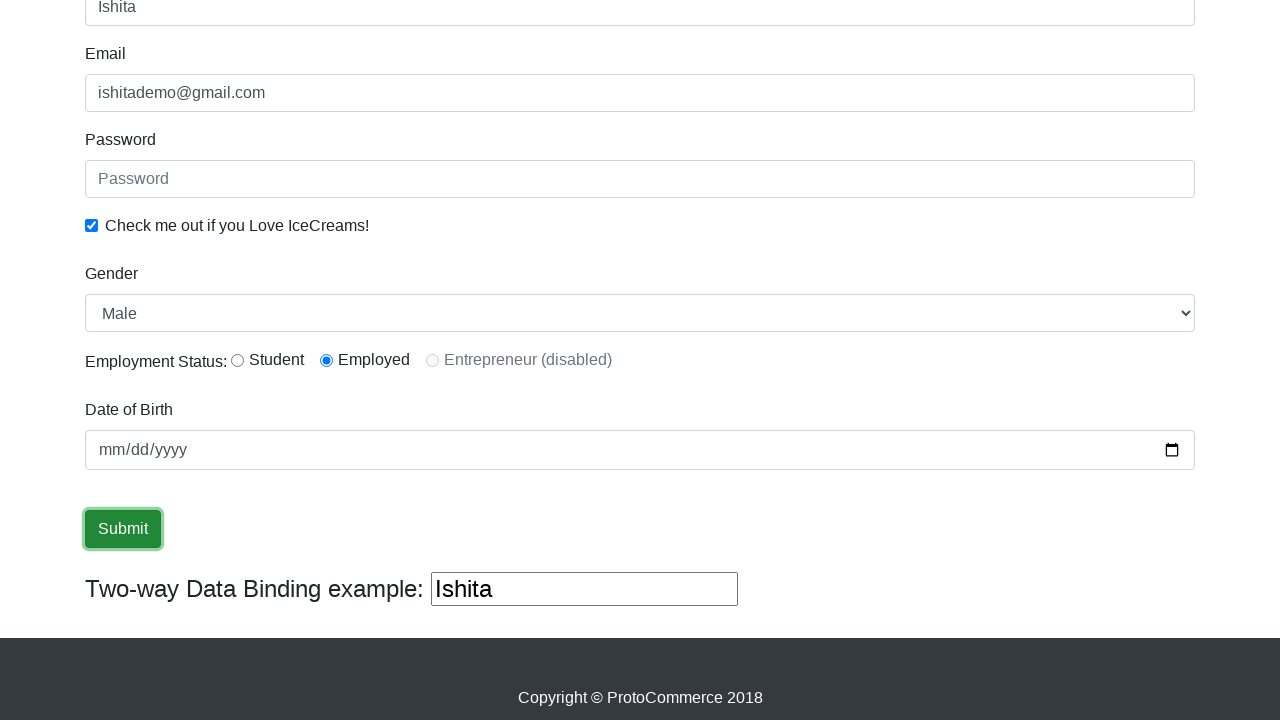

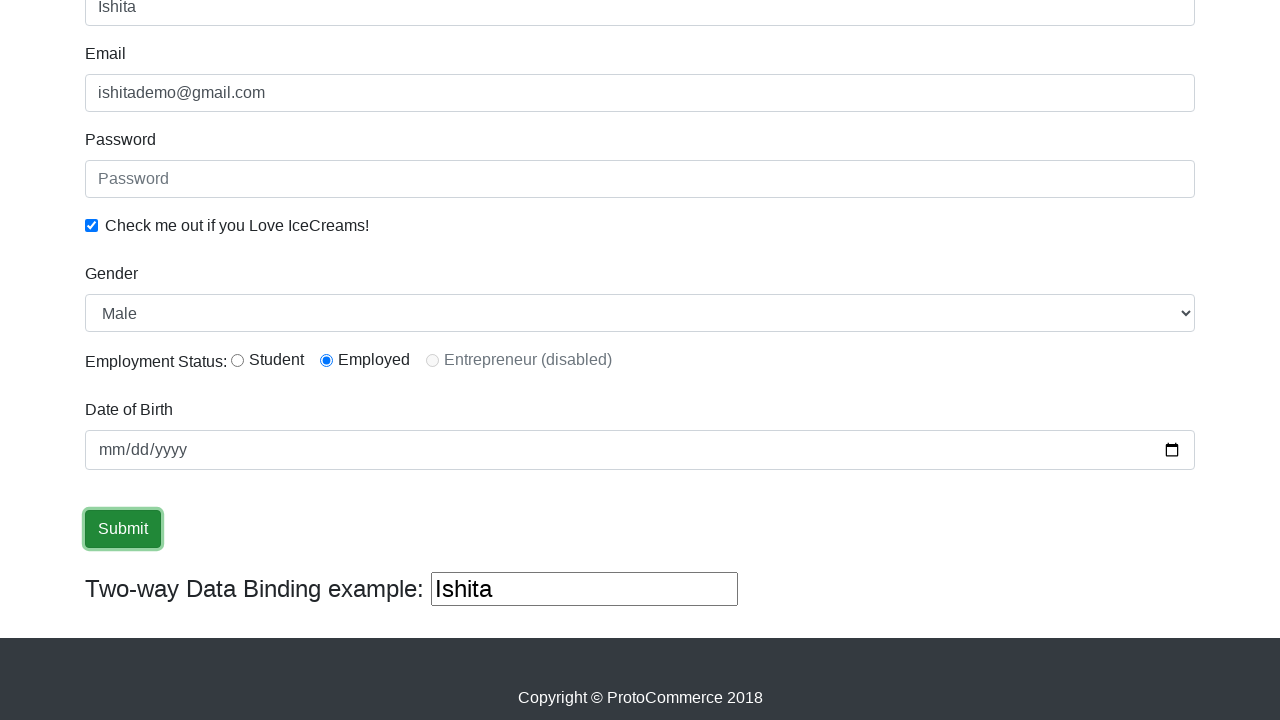